Tests email field validation by attempting to submit the form with only password filled, checking that email validation message appears

Starting URL: https://www.phptravels.net/login

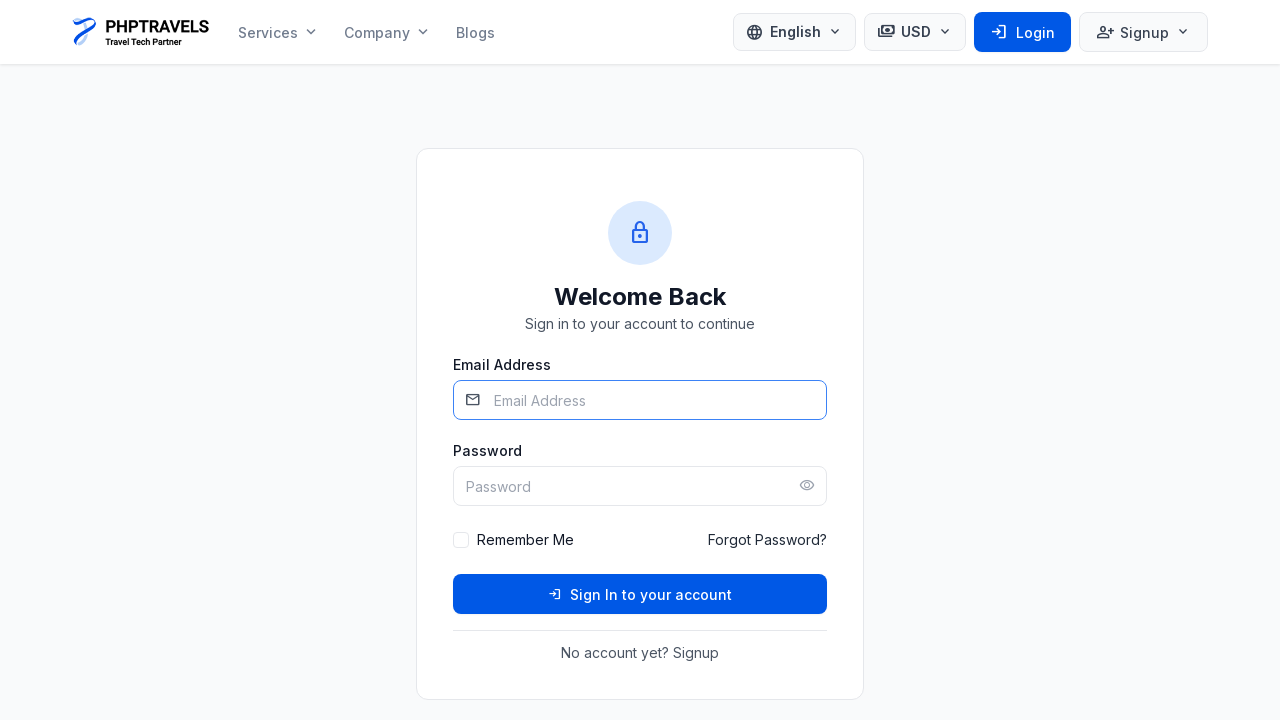

Filled password field with test password without email on input[name='password']
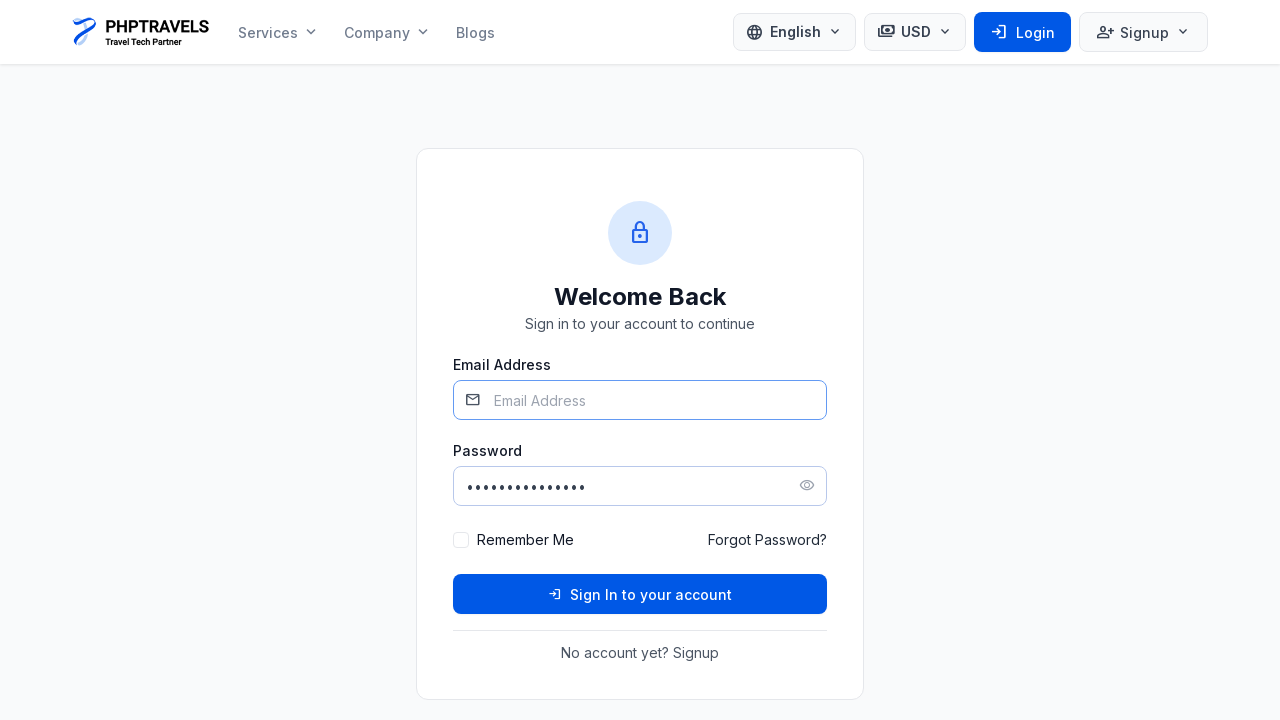

Clicked login button to trigger email validation at (640, 594) on button[type='submit']
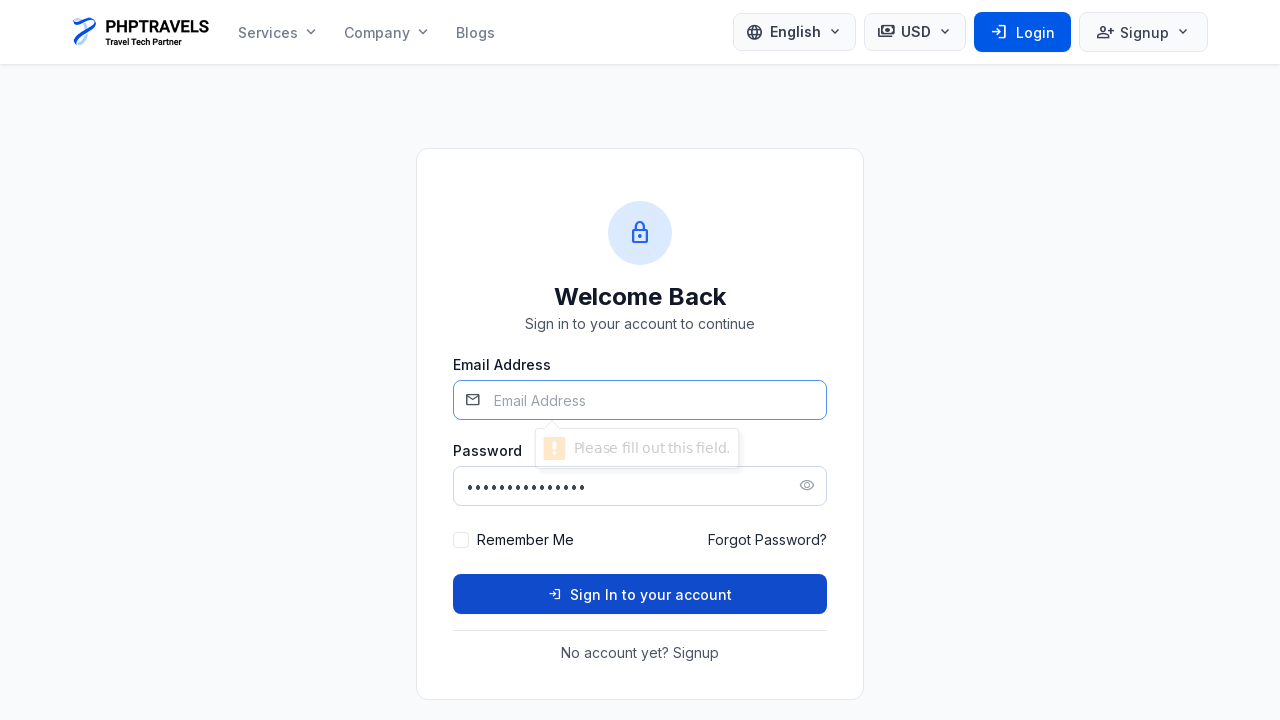

Verified page stayed on login URL, confirming validation prevented form submission
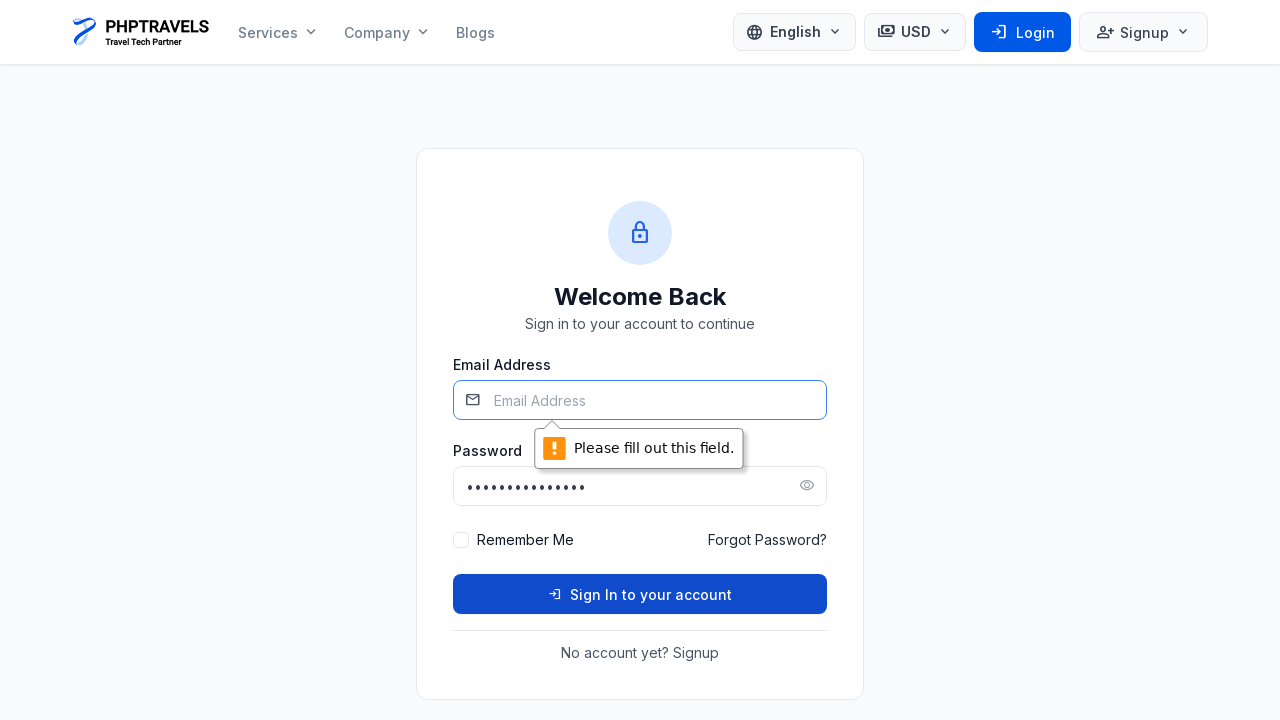

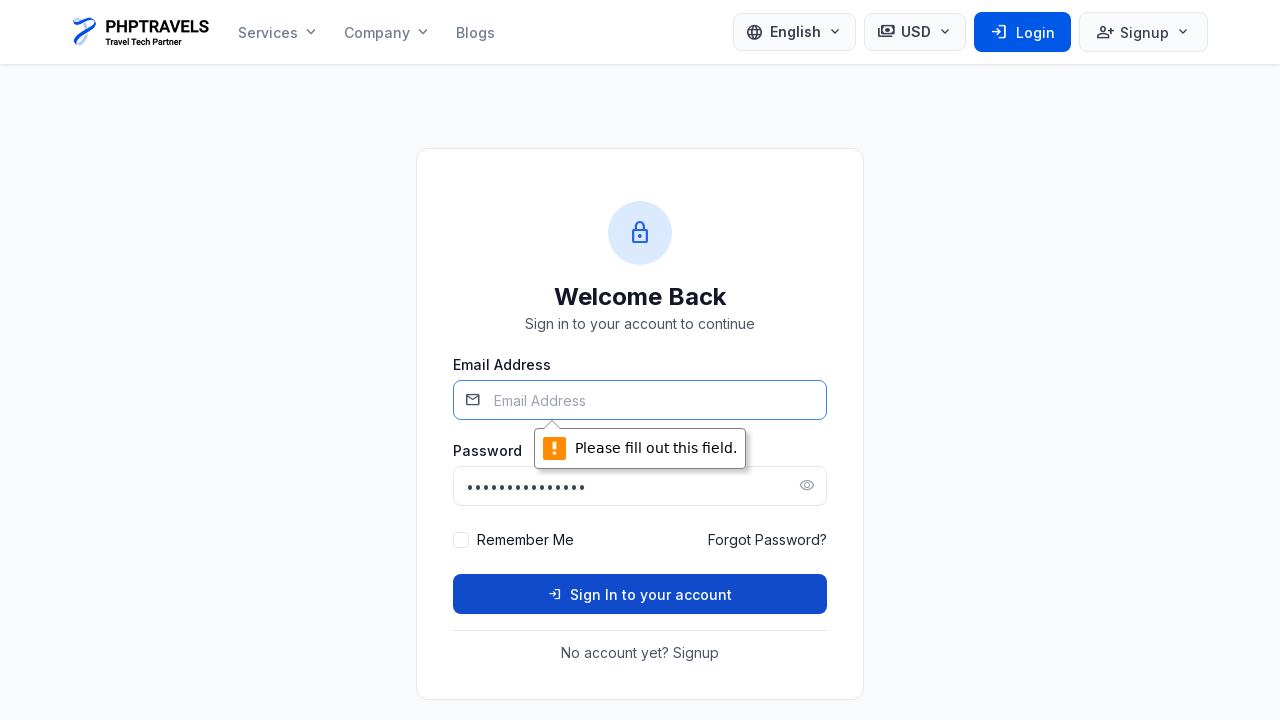